Tests the TradeMe website by navigating to the Motors section and verifying that the car make dropdown menu is present and contains options.

Starting URL: https://www.trademe.co.nz

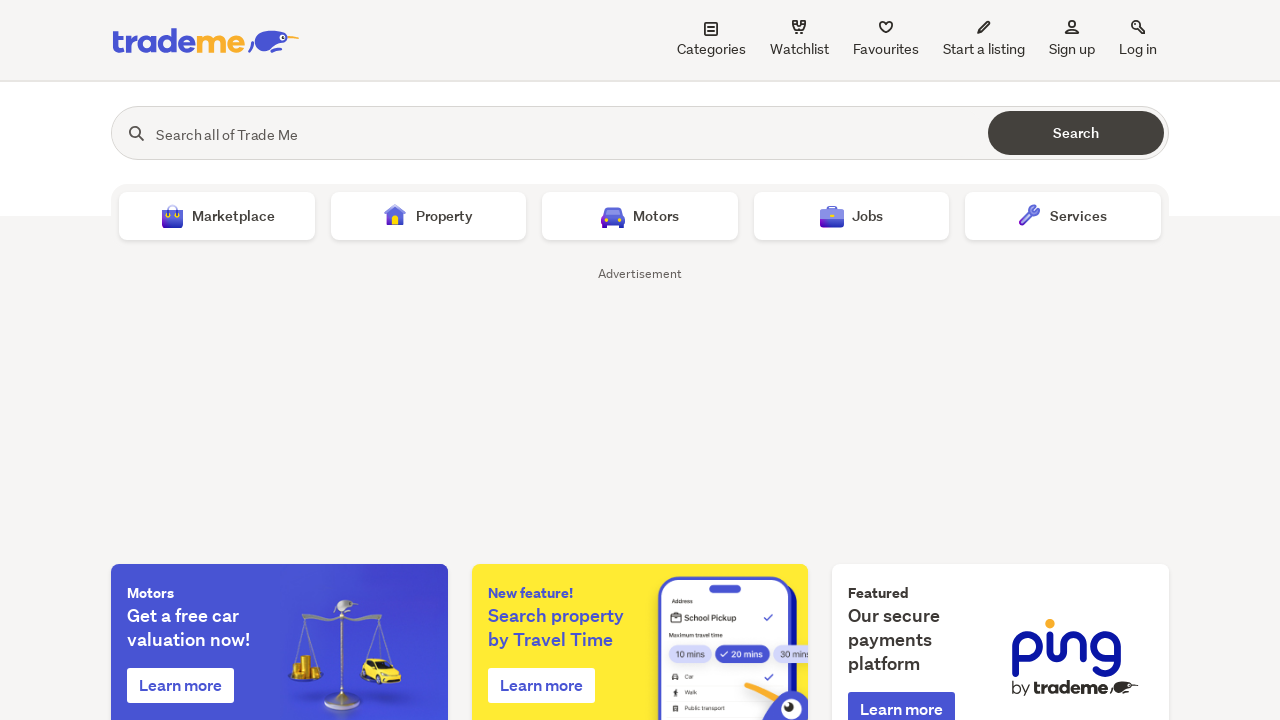

Clicked on Motors link in navigation at (640, 216) on nav >> text=Motors
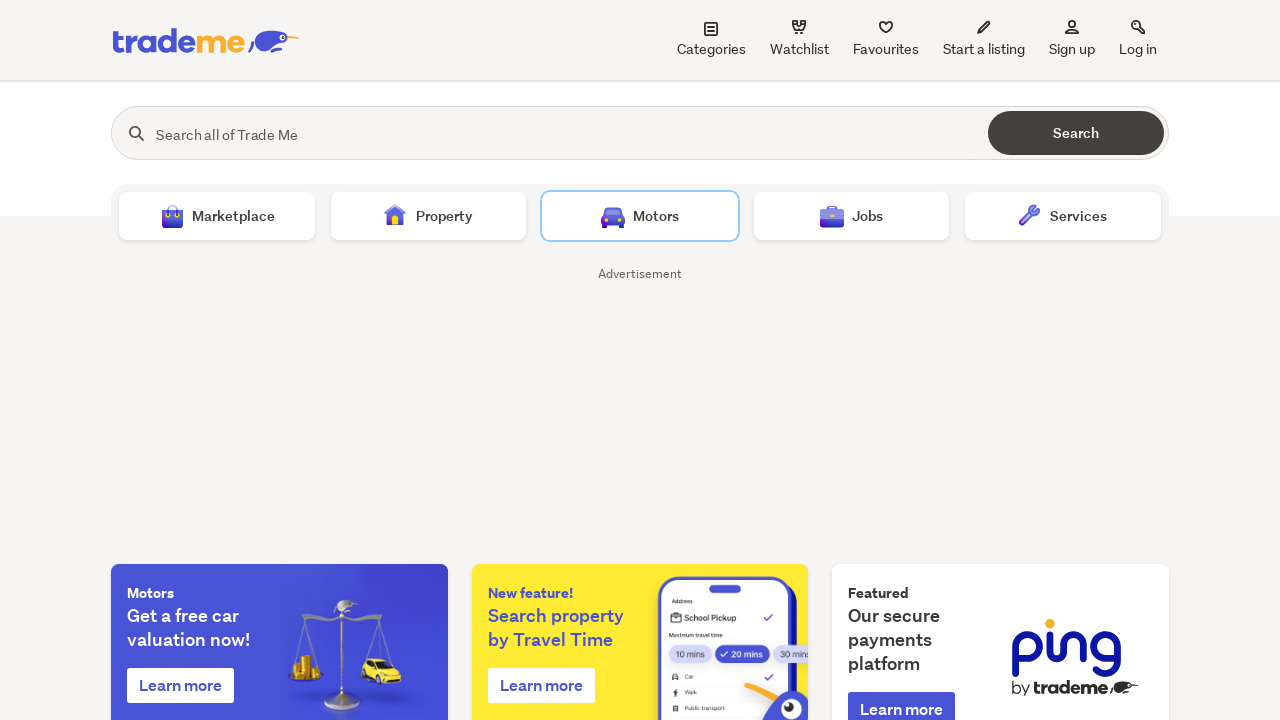

Waited for car make dropdown selector to be available
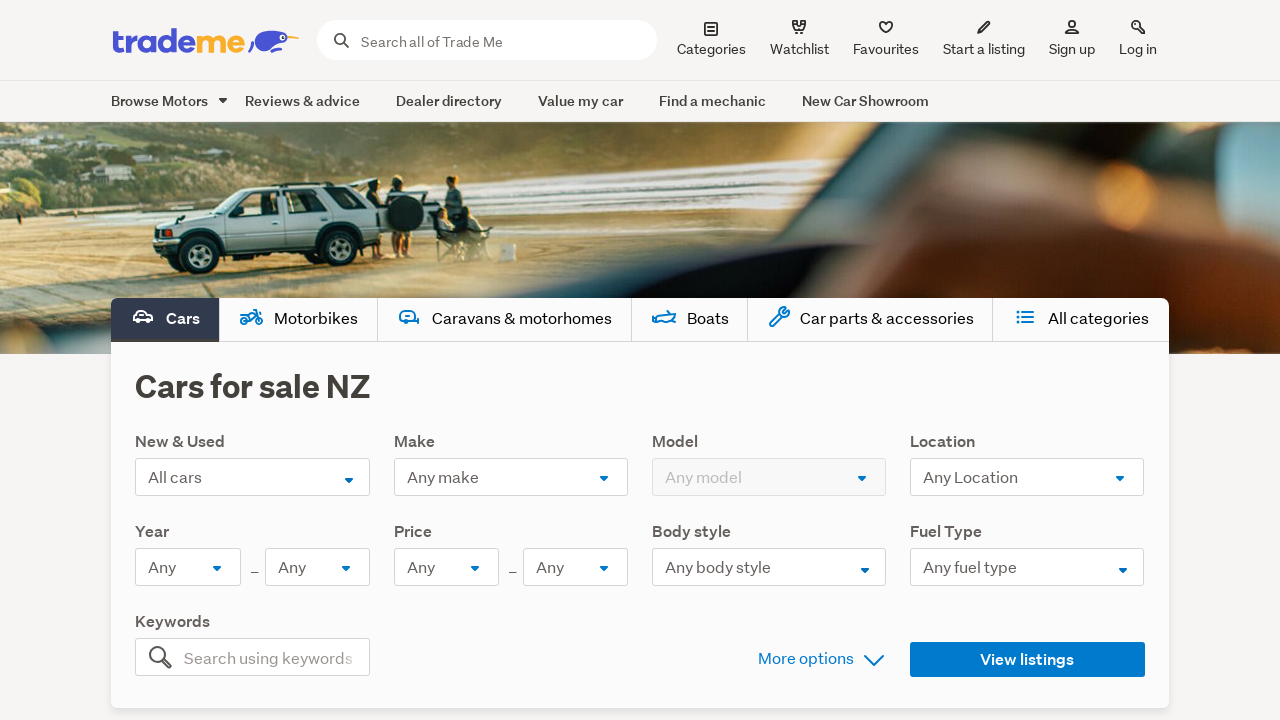

Located the car make dropdown element
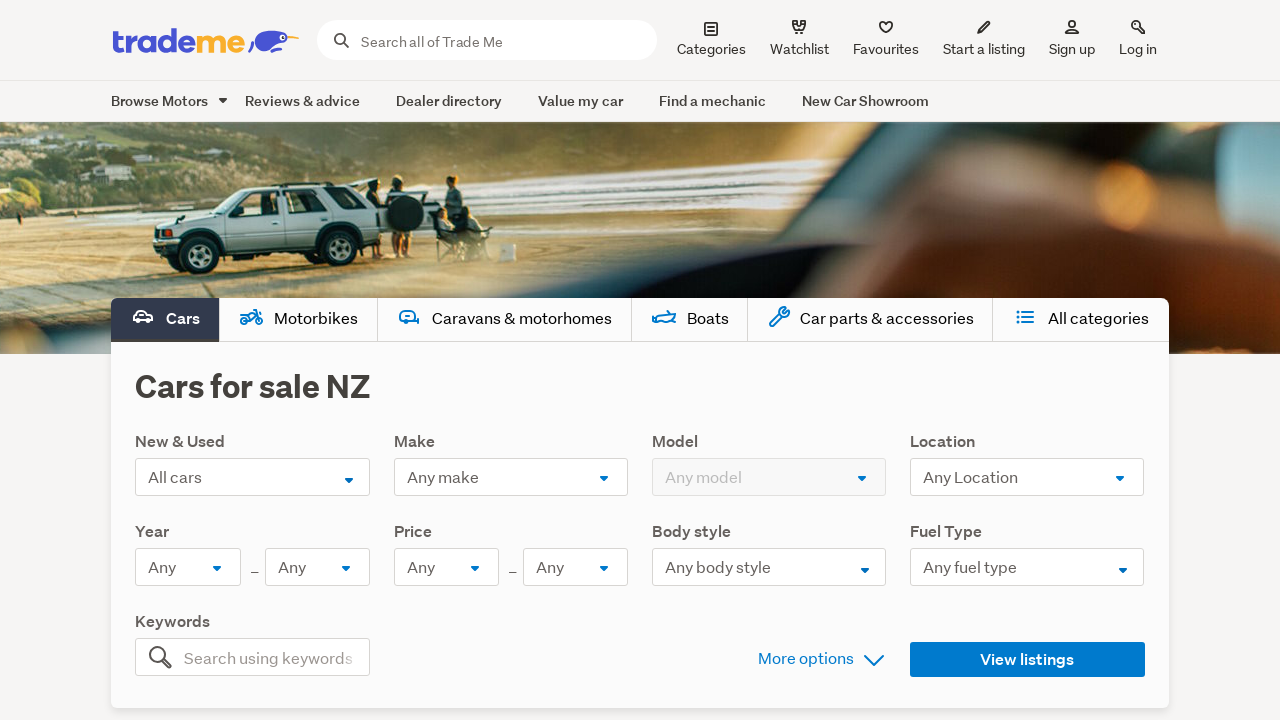

Verified car make dropdown is visible
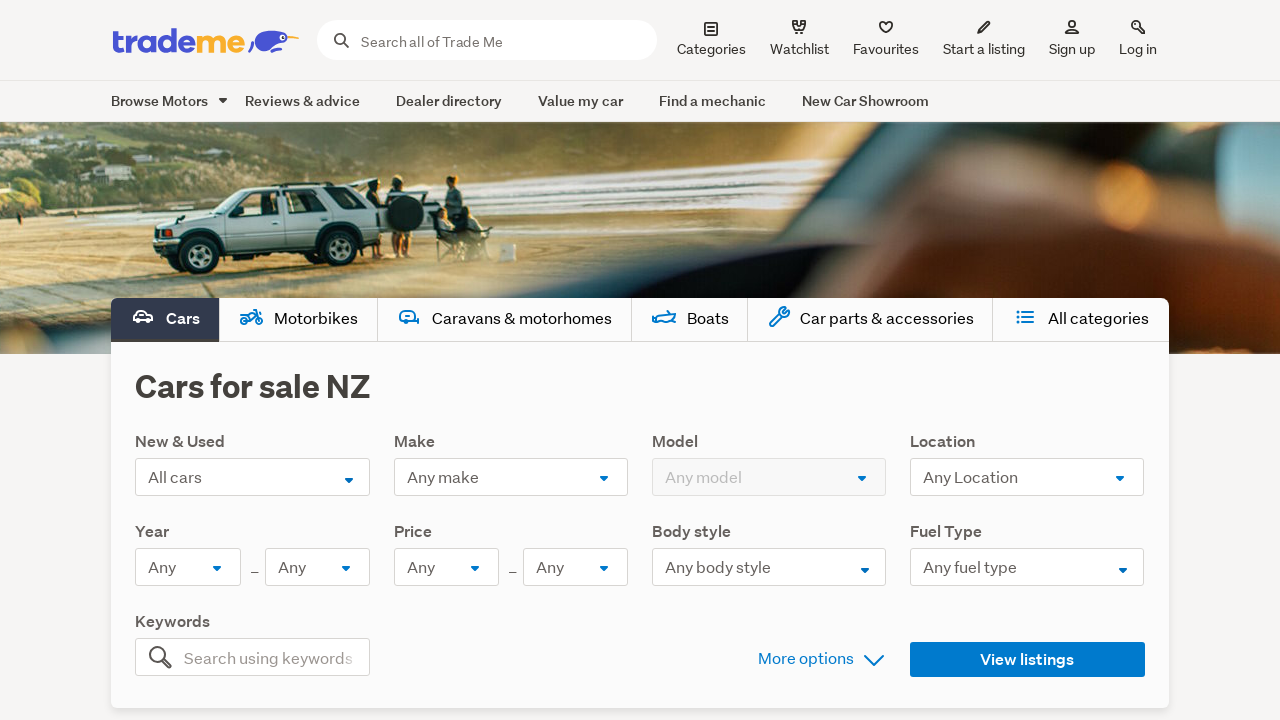

Retrieved all options from car make dropdown
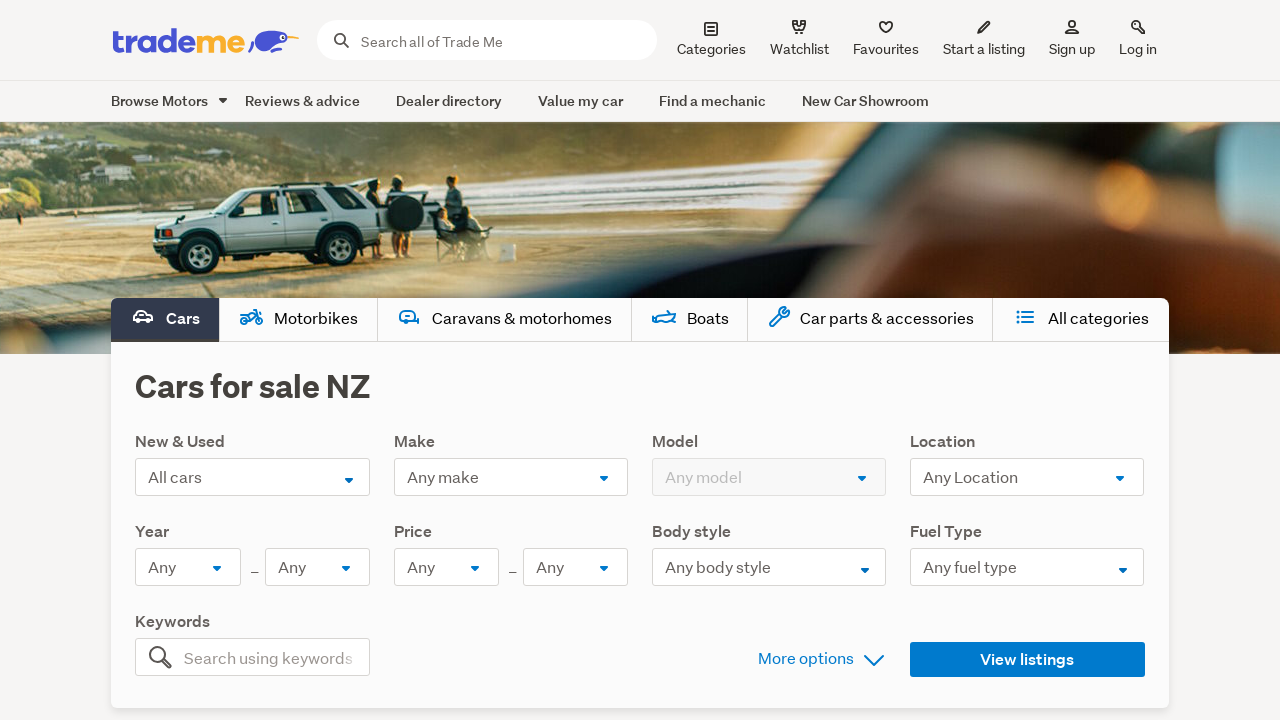

Verified car make dropdown contains 98 options
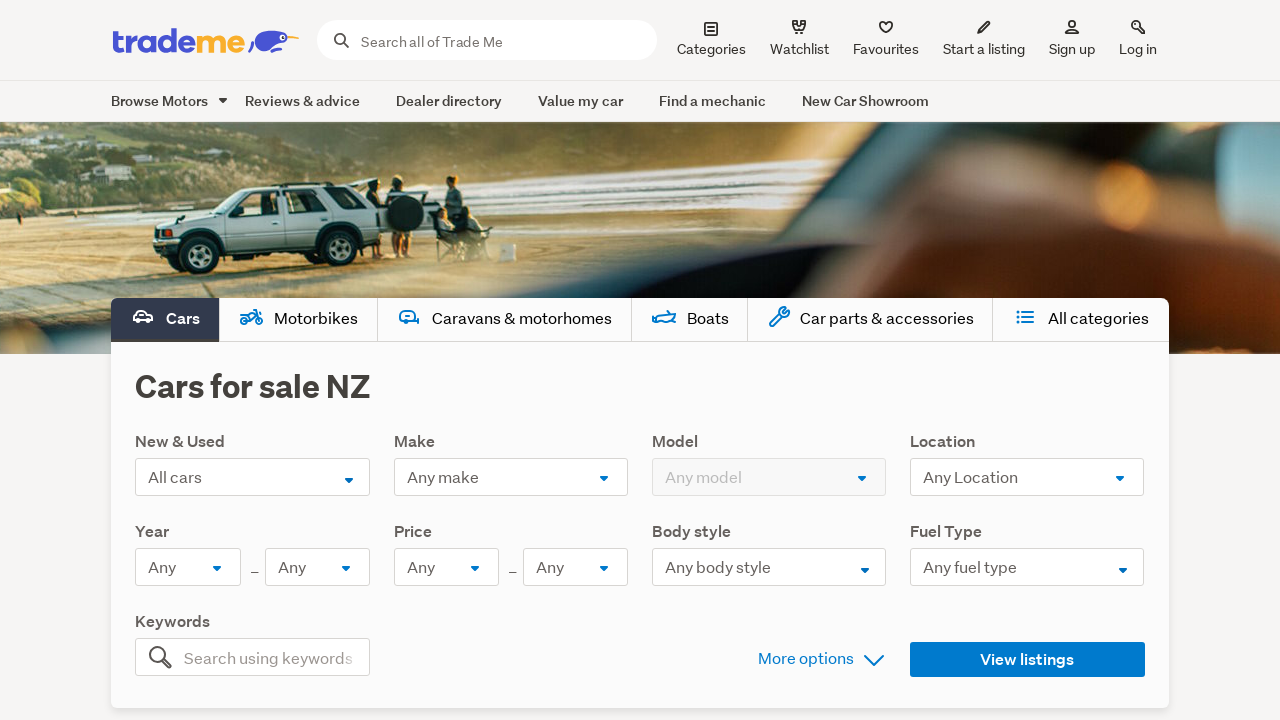

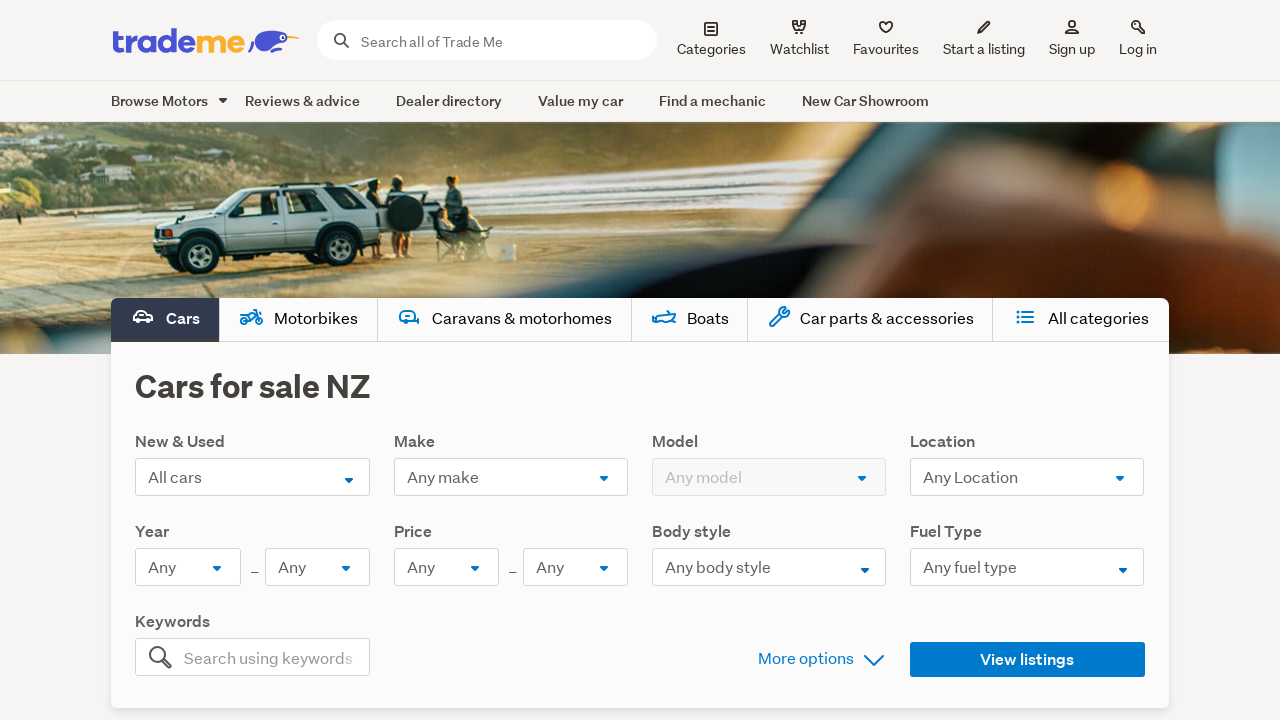